Validates that double-clicking the 'Double Click Me' button displays the double click confirmation message

Starting URL: https://demoqa.com/buttons/

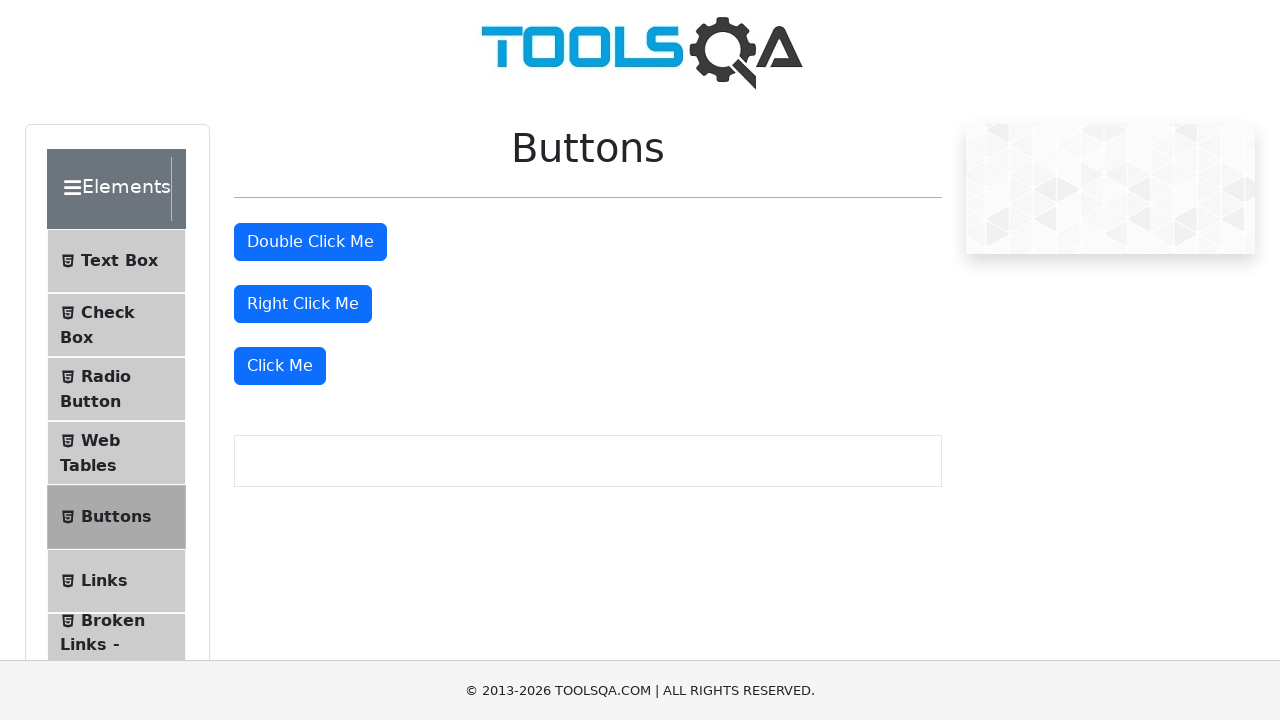

Waited for primary button to be visible
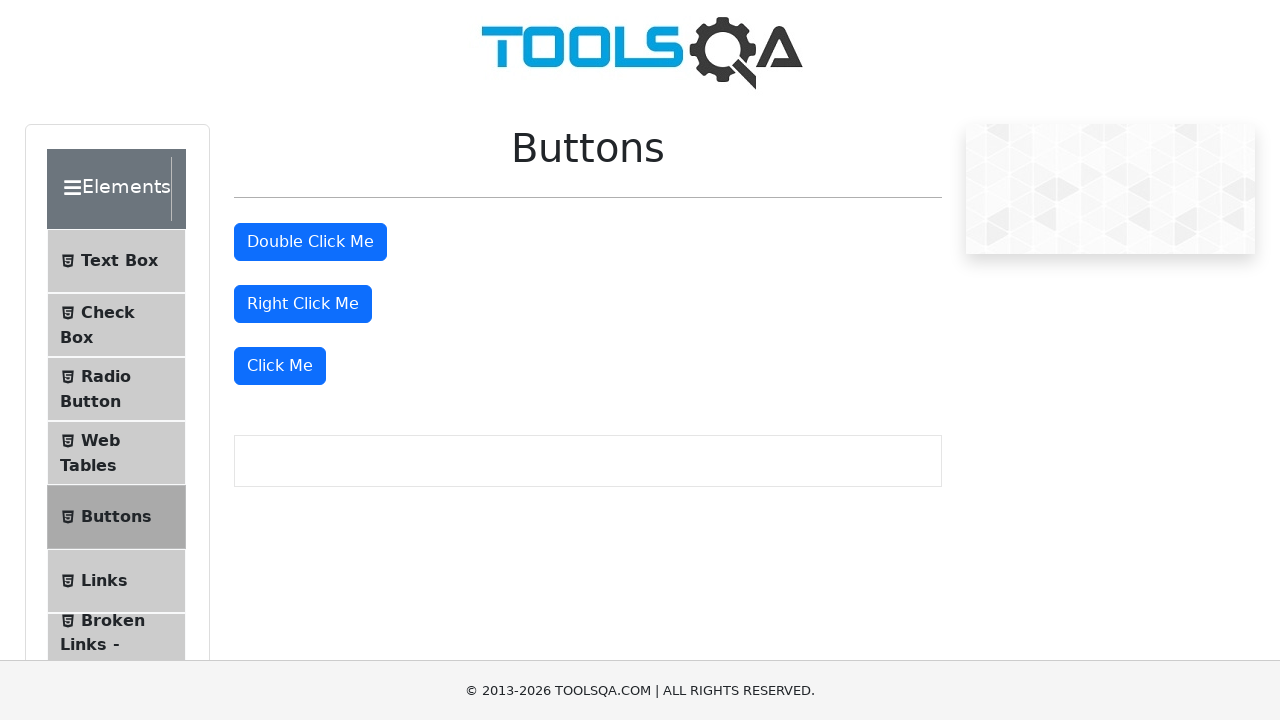

Double-clicked the 'Double Click Me' button at (310, 242) on #doubleClickBtn
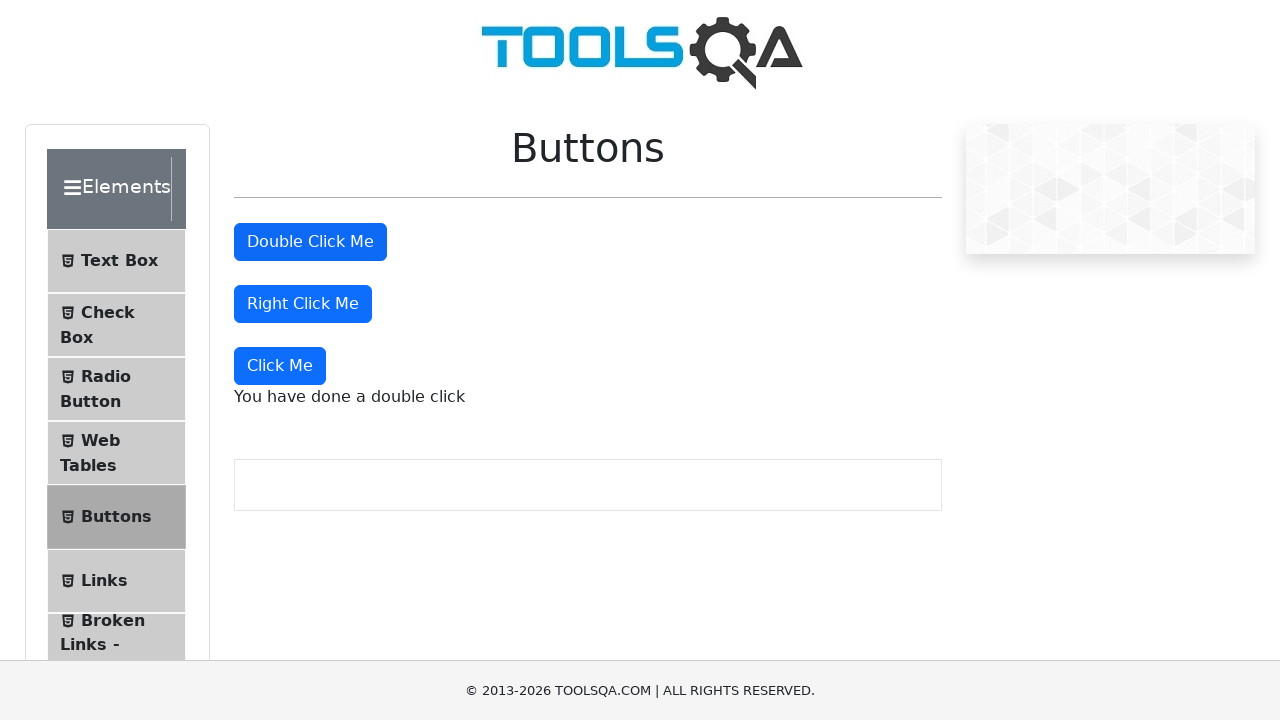

Located the double click confirmation message element
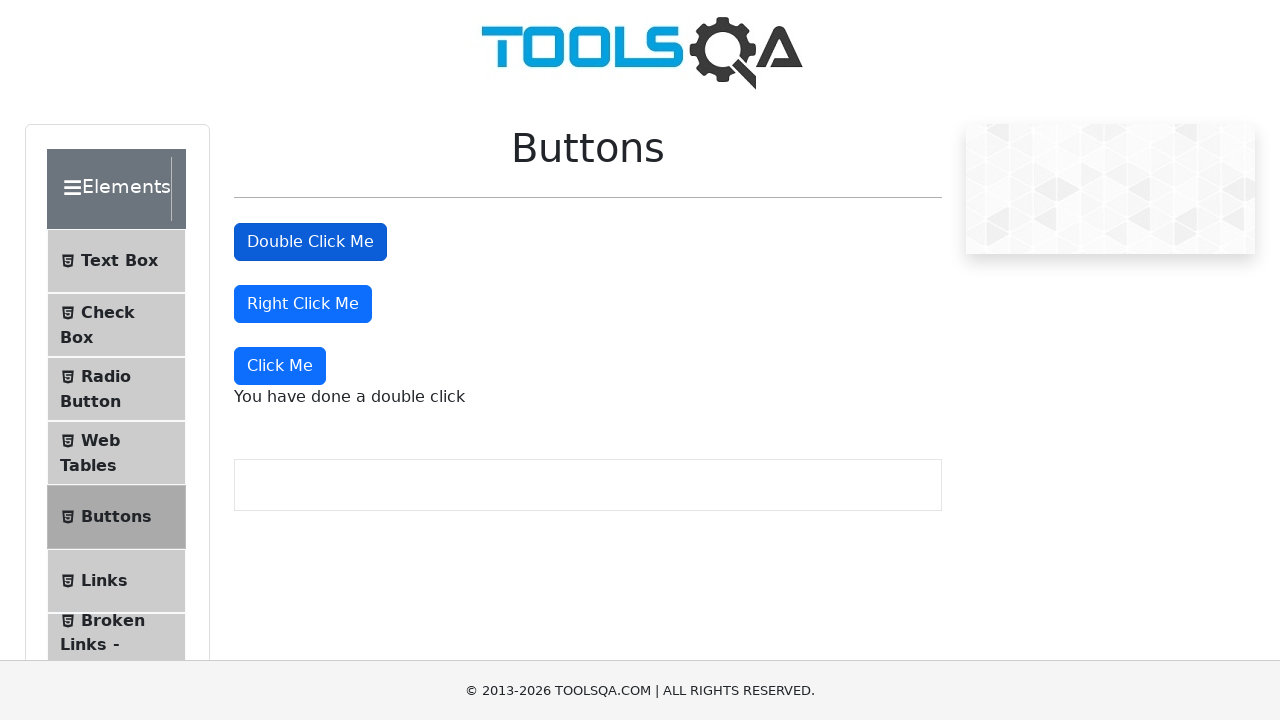

Verified double click confirmation message displays 'You have done a double click'
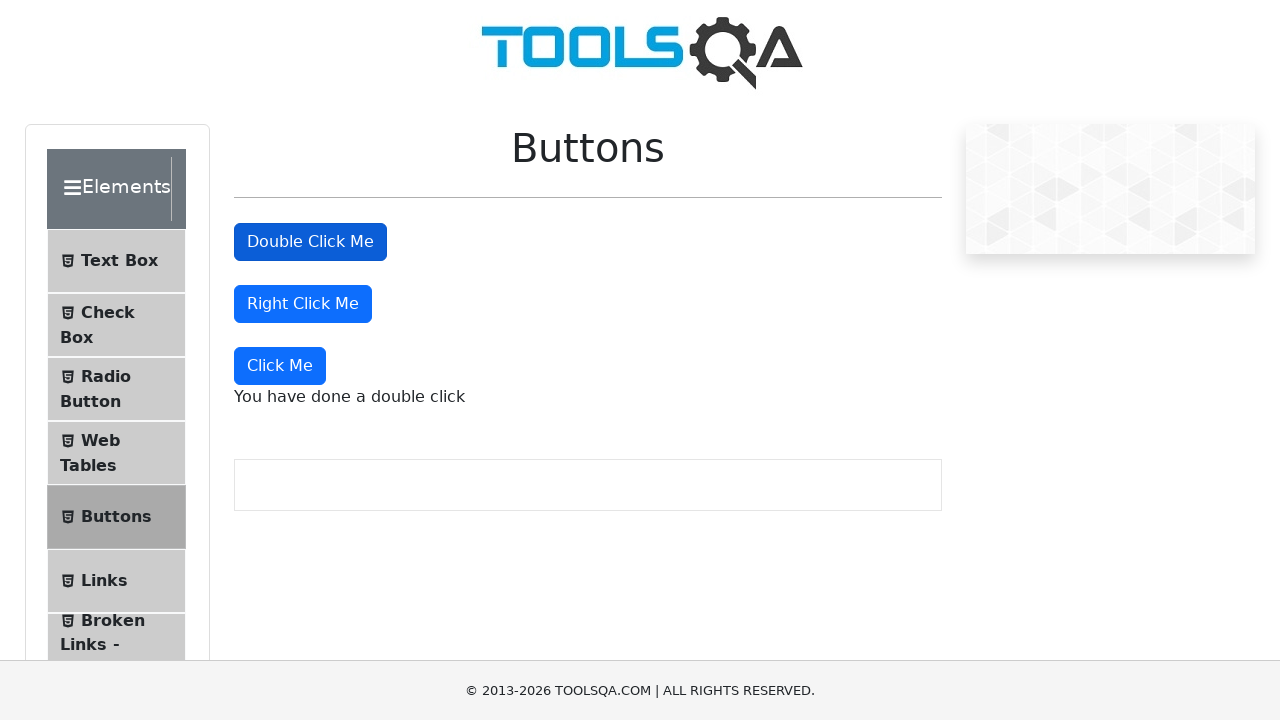

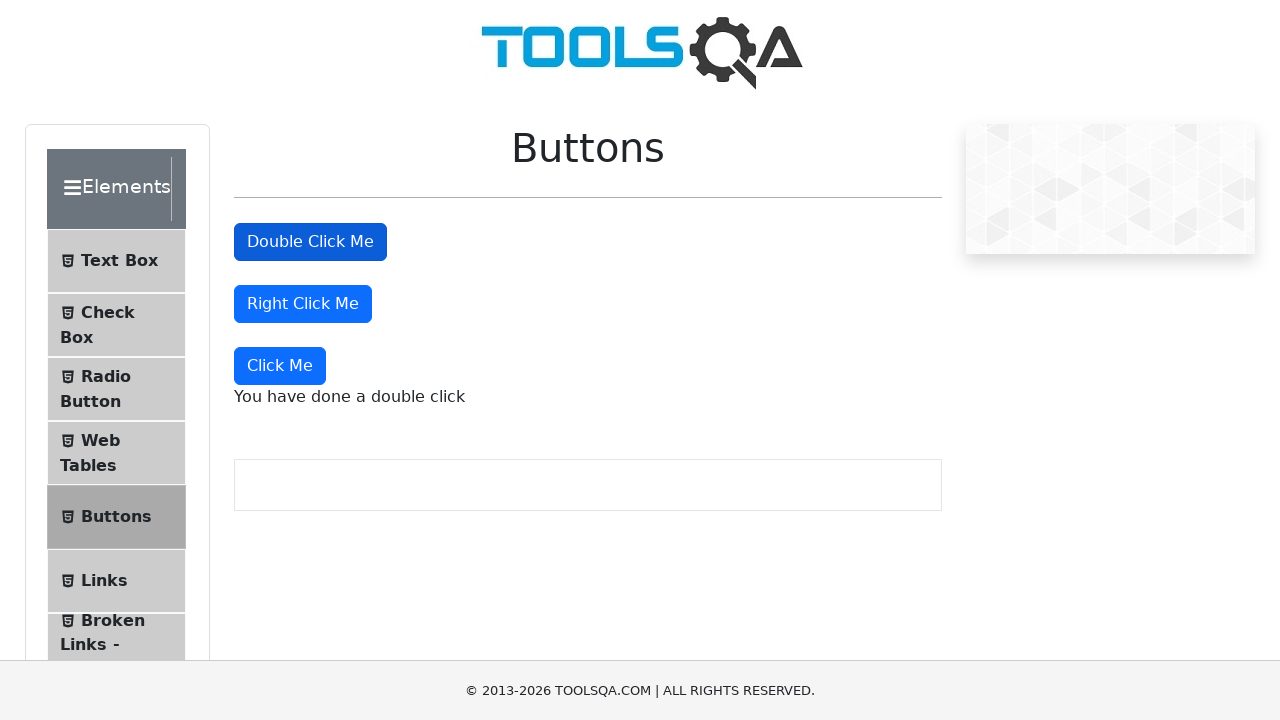